Tests opening a new browser tab by navigating to a page, verifying URL and title, then opening a new tab and navigating to a different page, verifying the new tab's URL and title.

Starting URL: https://the-internet.herokuapp.com/windows

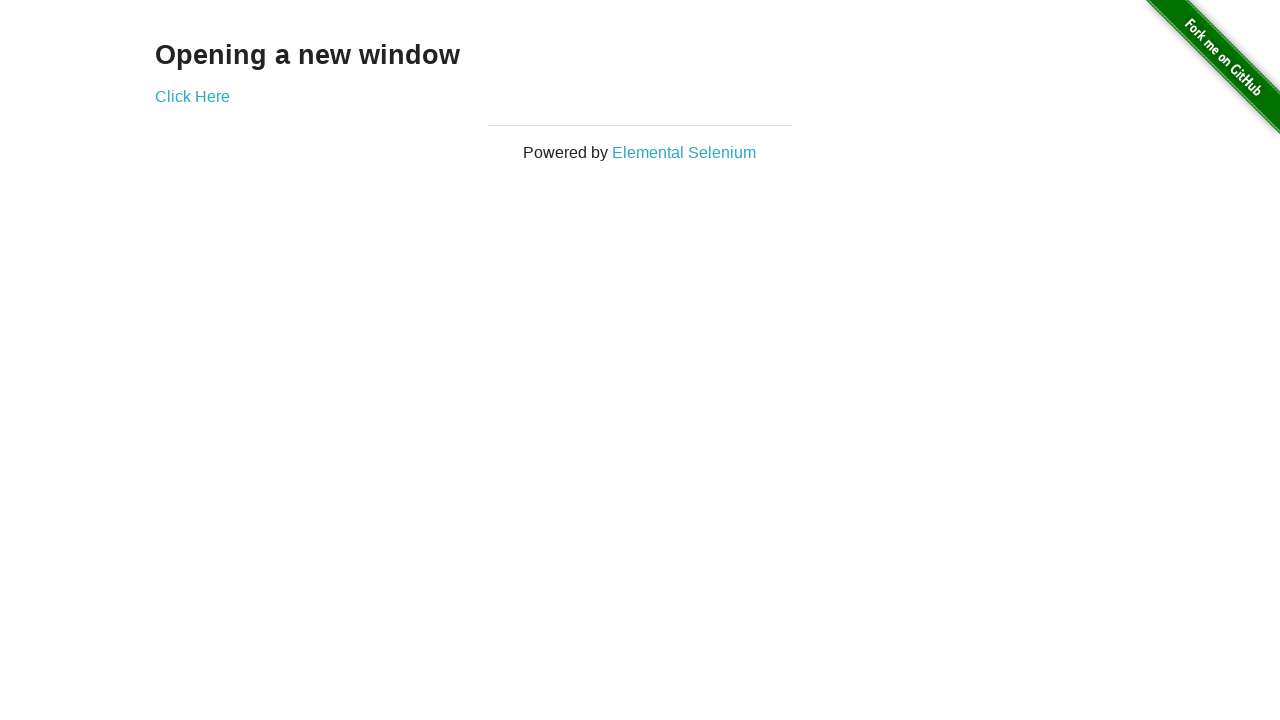

Verified initial page URL contains /windows
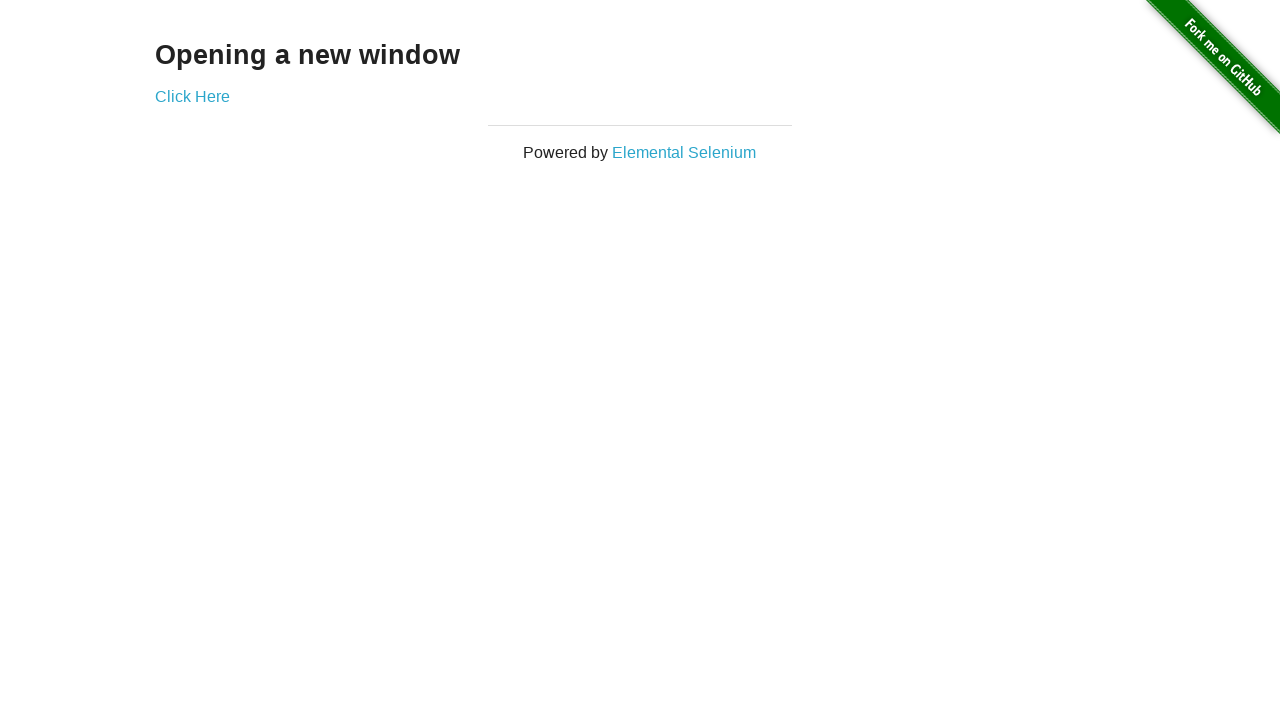

Verified initial page title is 'The Internet'
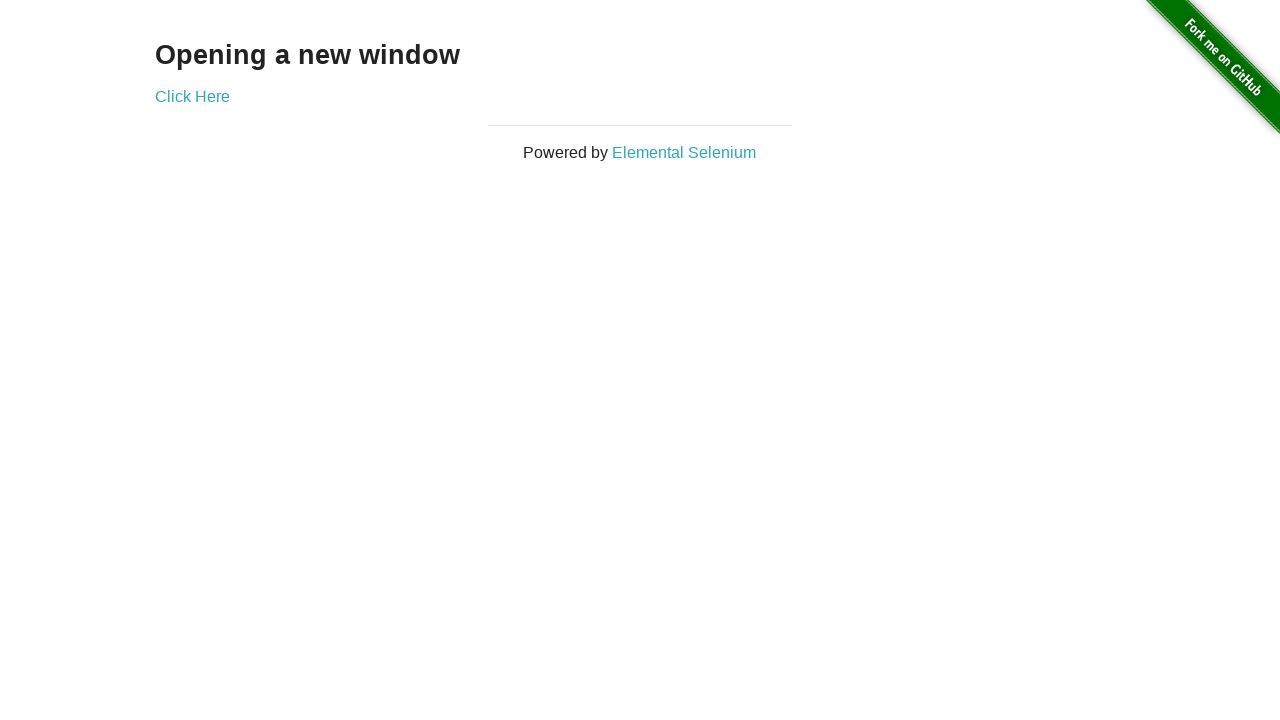

Opened a new tab in the same browser context
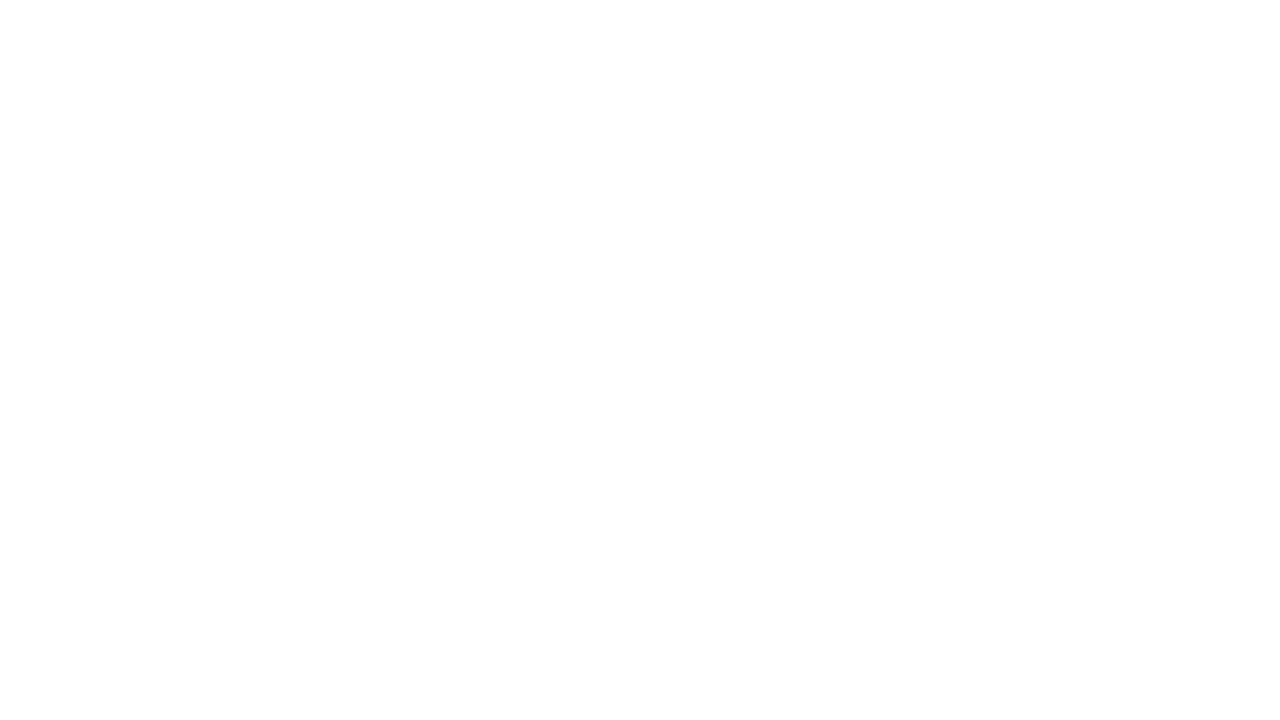

Navigated new tab to https://the-internet.herokuapp.com/typos
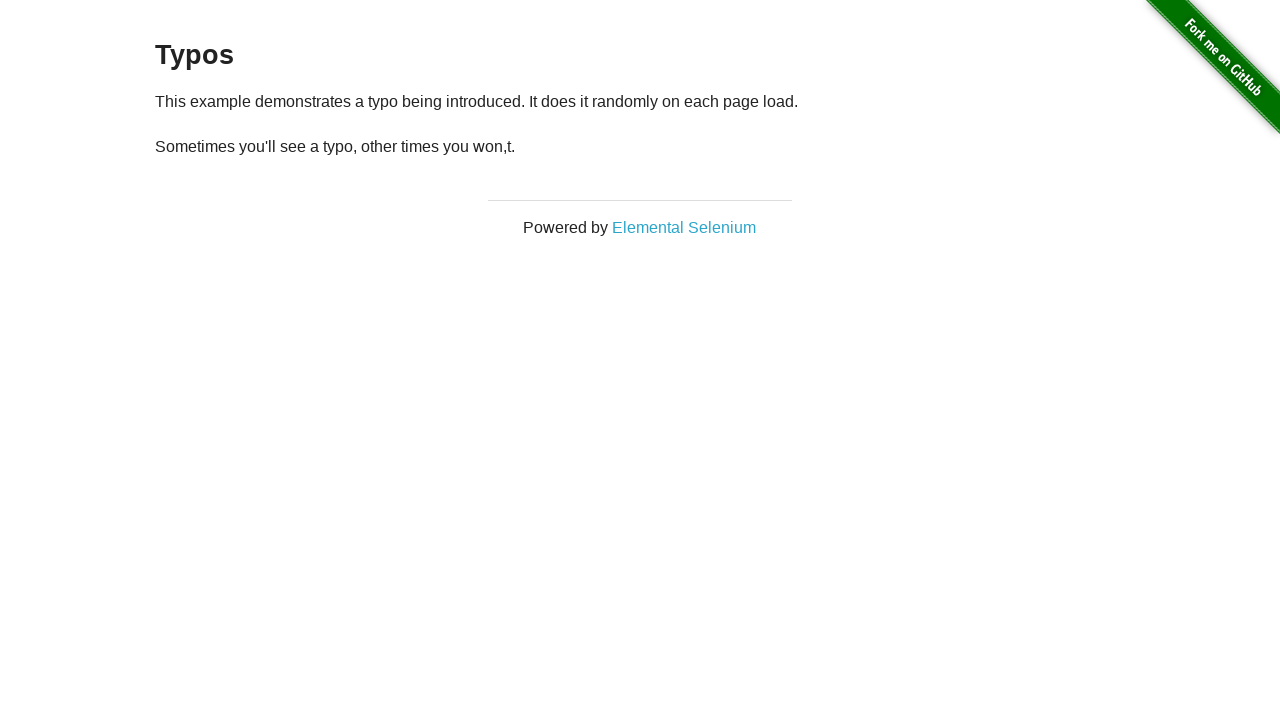

Verified that 2 tabs/pages are now open
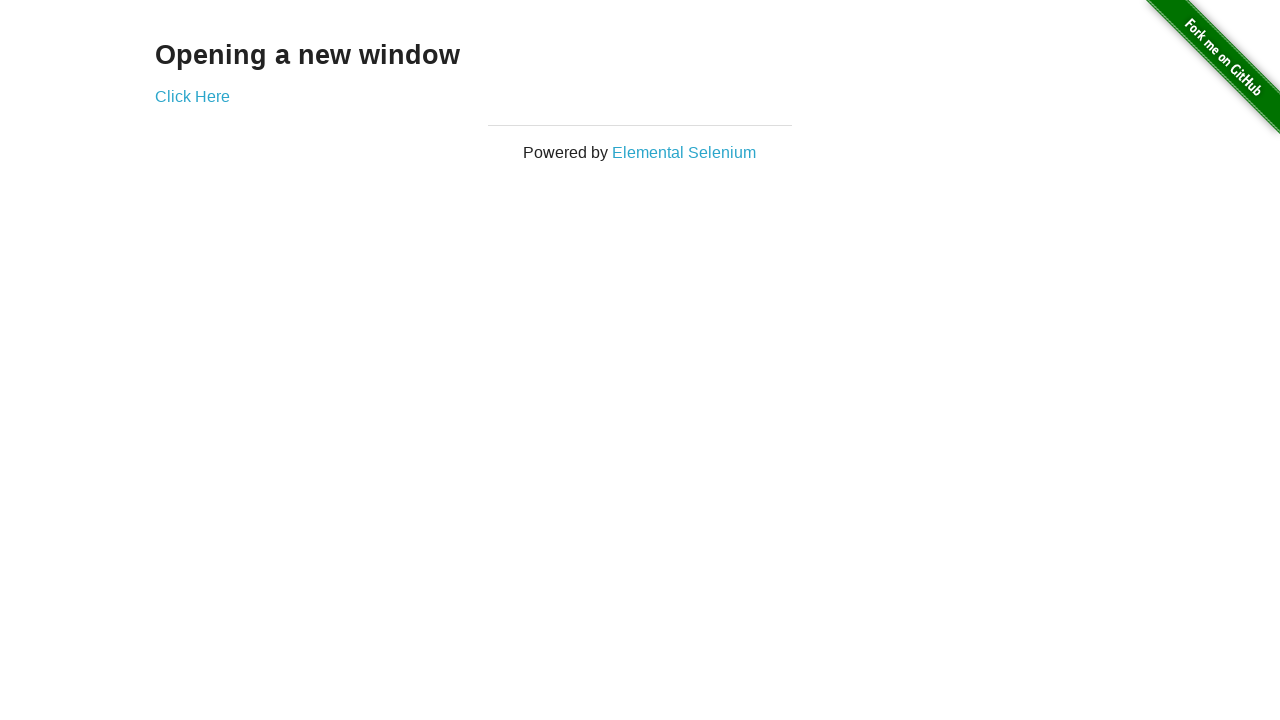

Verified new tab URL contains /typos
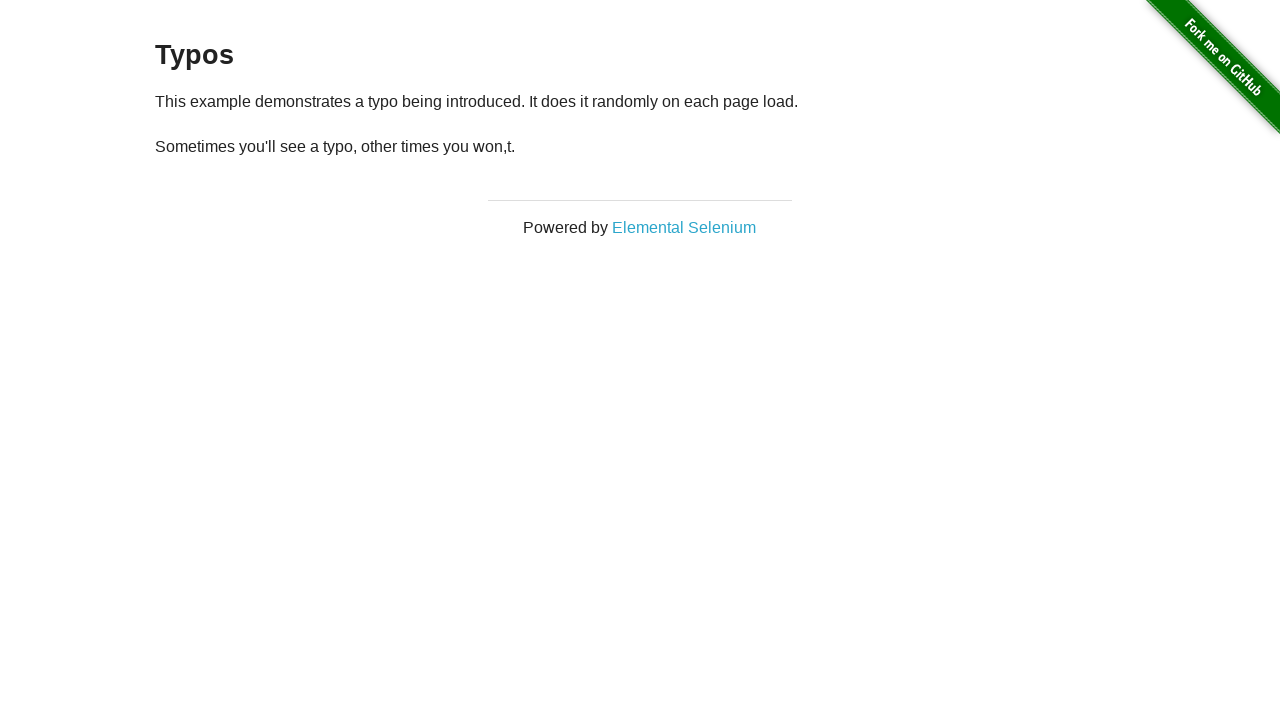

Verified new tab title is 'The Internet'
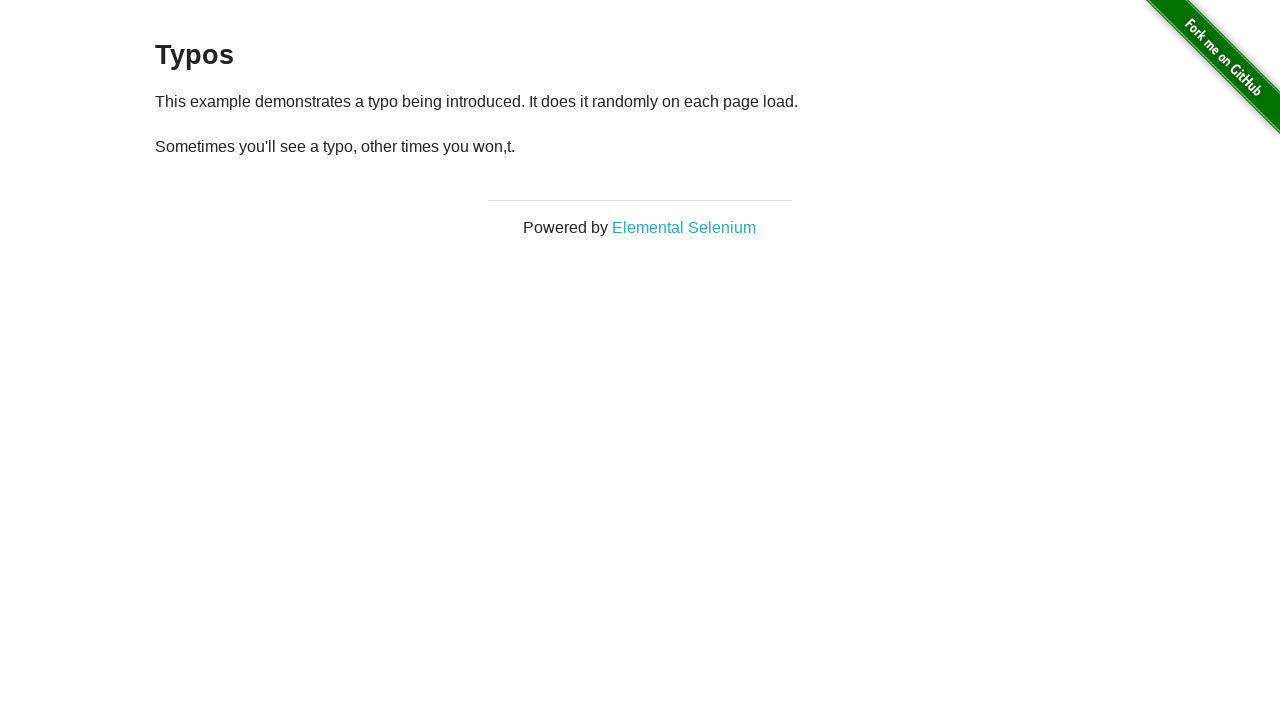

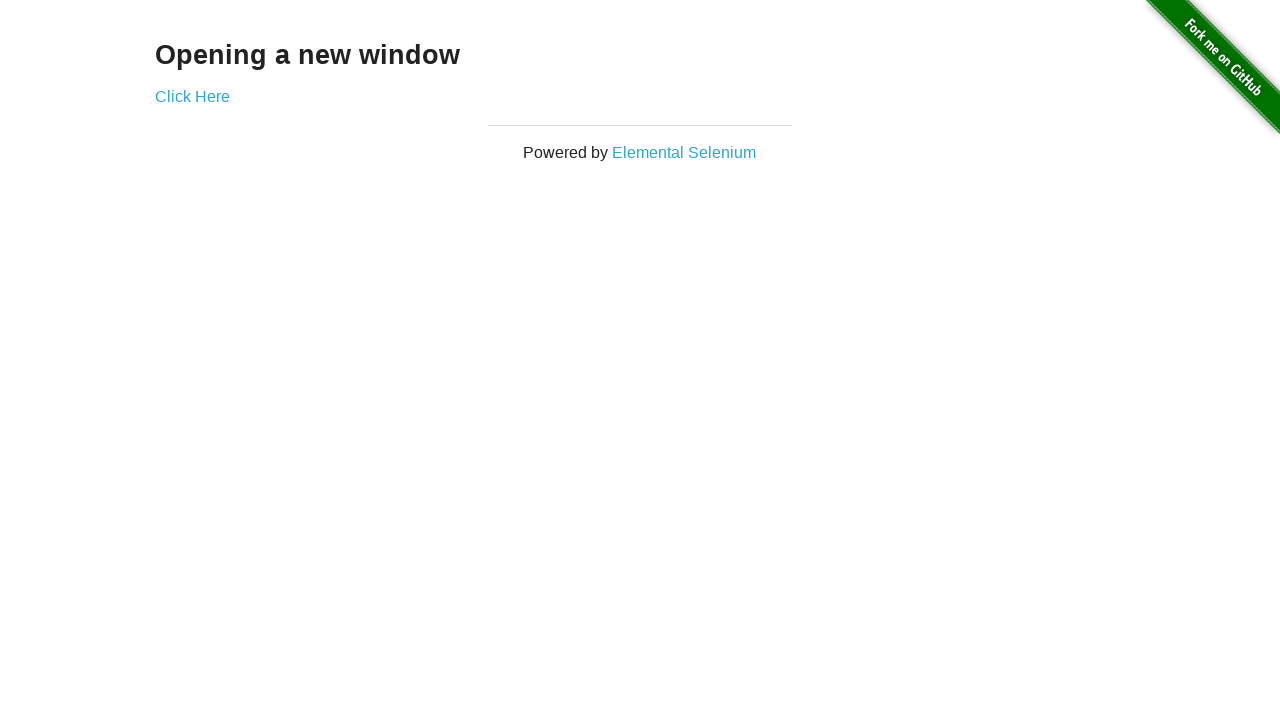